Tests device emulation using Chrome DevTools Protocol by setting custom viewport dimensions and mobile mode, then navigating to the Selenium website

Starting URL: https://www.selenium.dev/

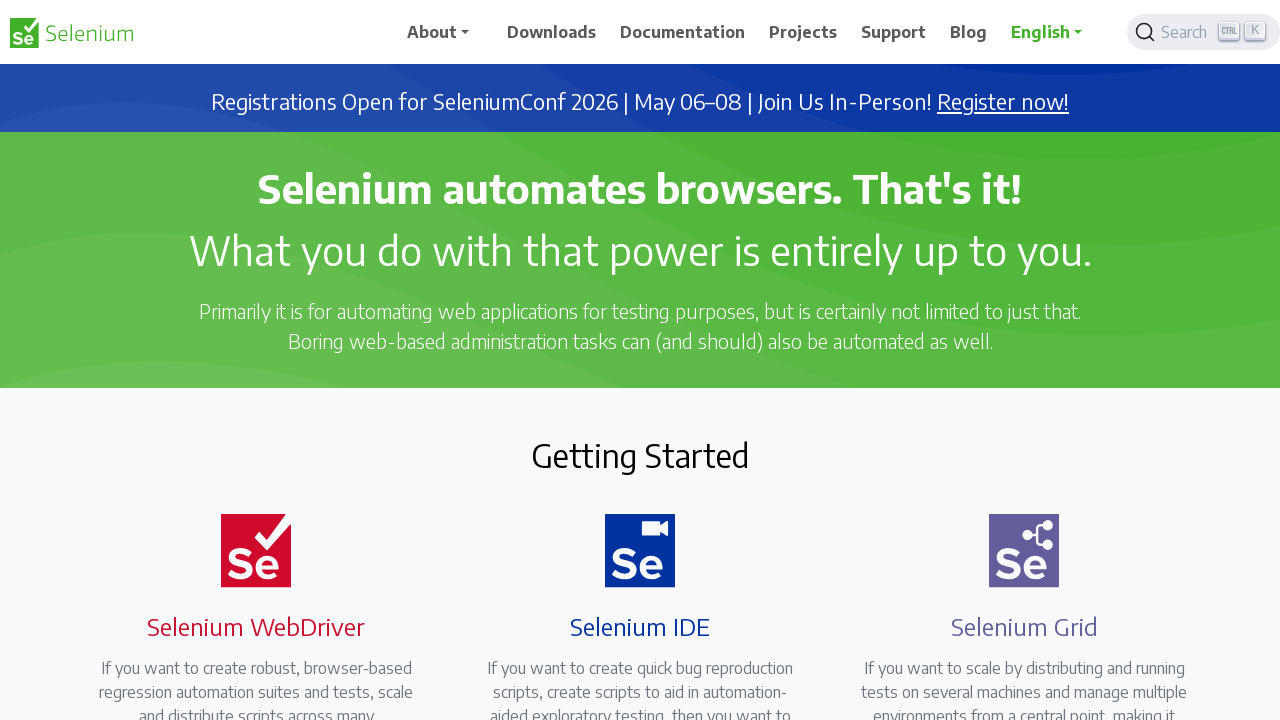

Set viewport to 800x1000 to emulate mobile device
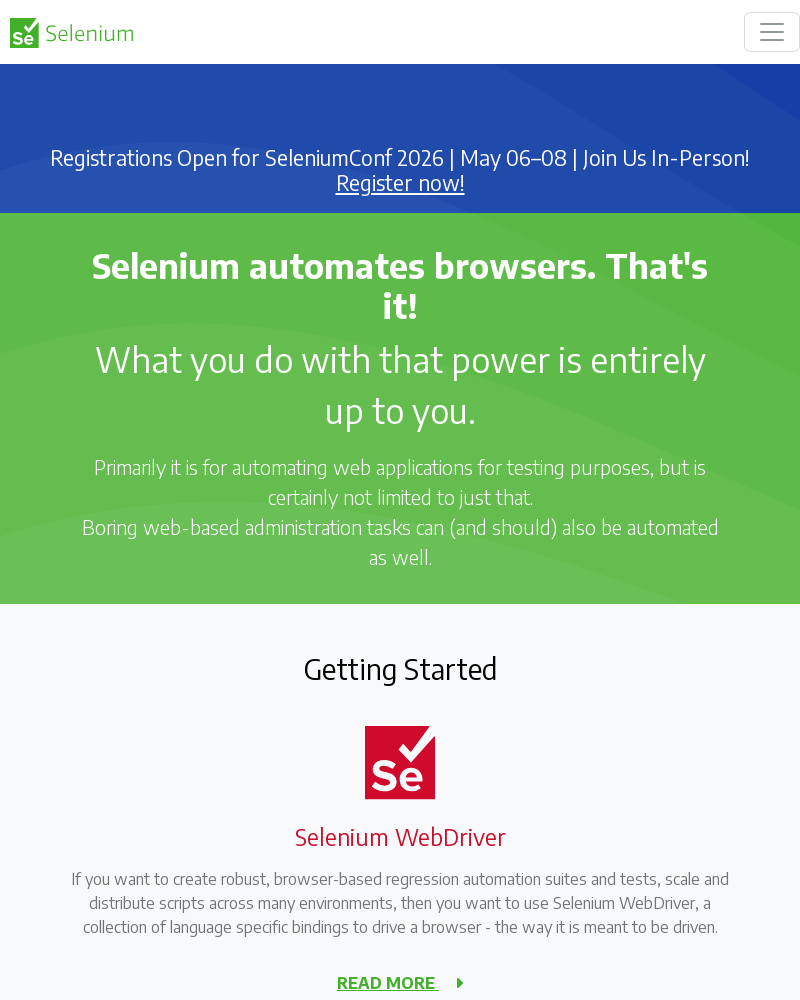

Navigated to https://www.selenium.dev/ with mobile device emulation
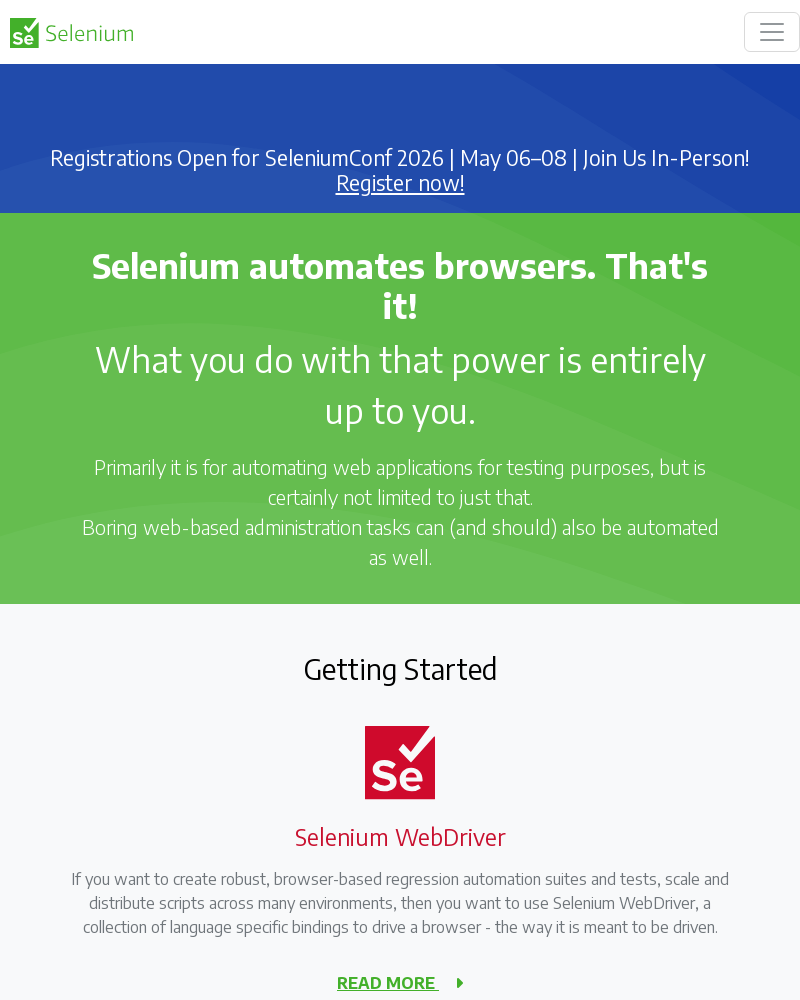

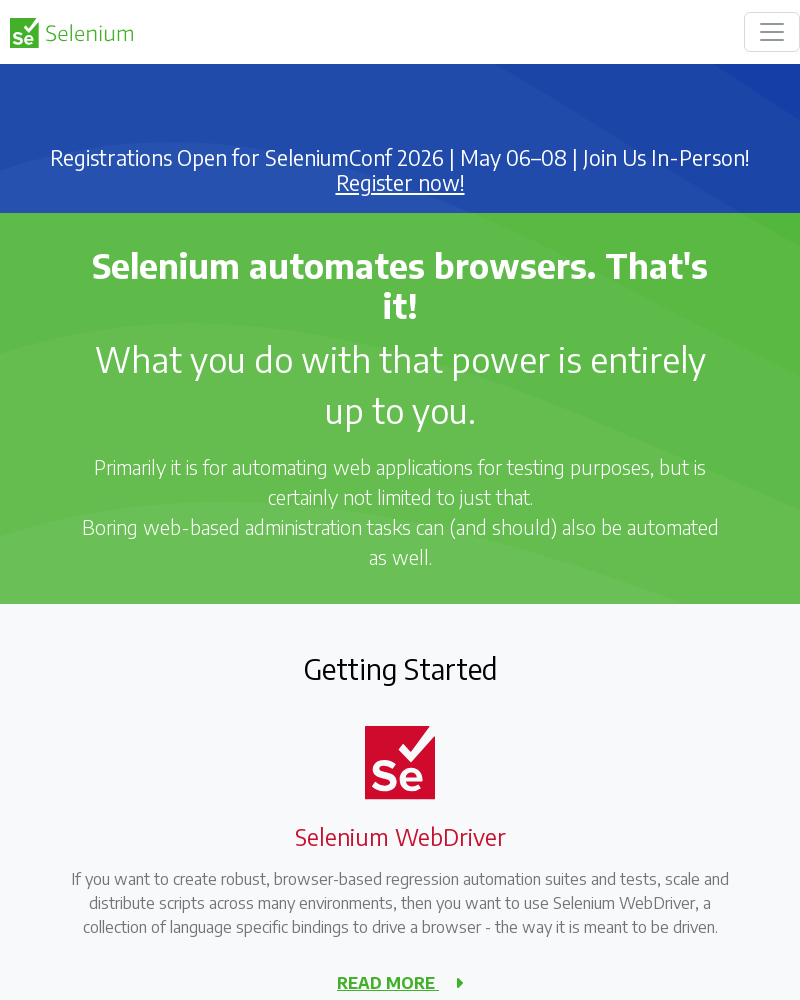